Navigates to the OrangeHRM application page hosted at alchemy.hguy.co and verifies the page loads successfully

Starting URL: http://alchemy.hguy.co/orangehrm

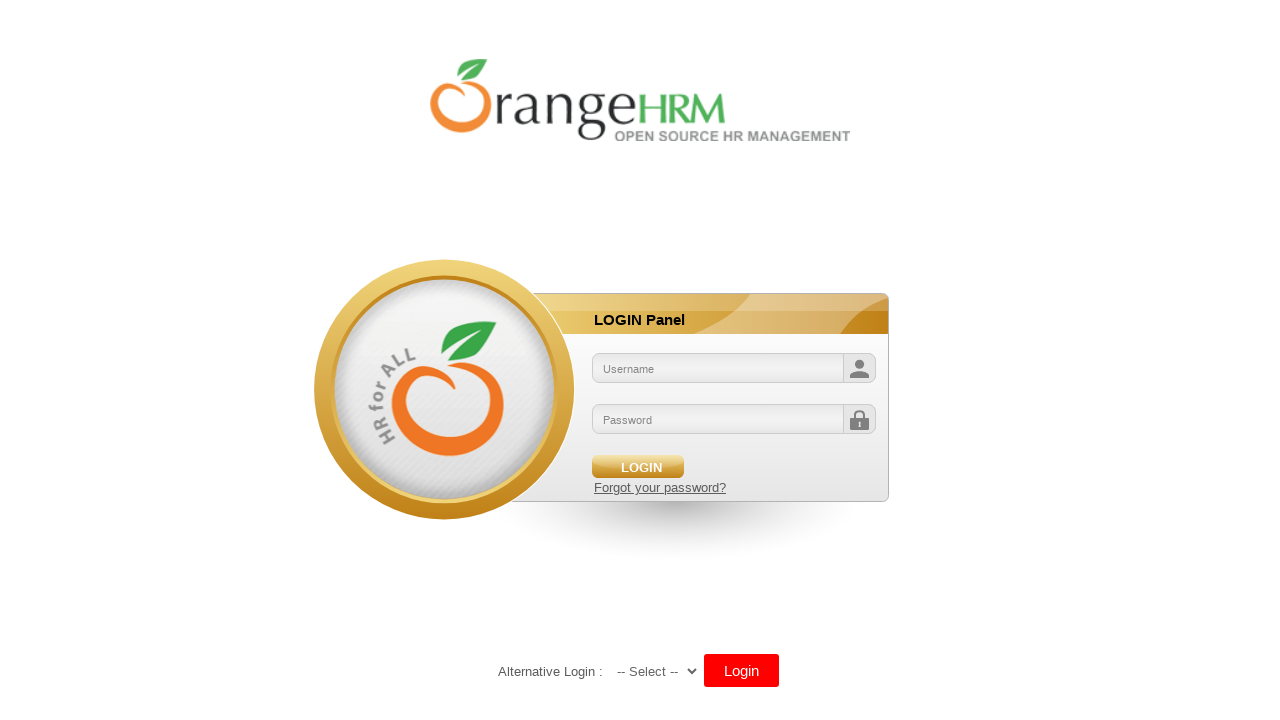

Waited for page to reach domcontentloaded state
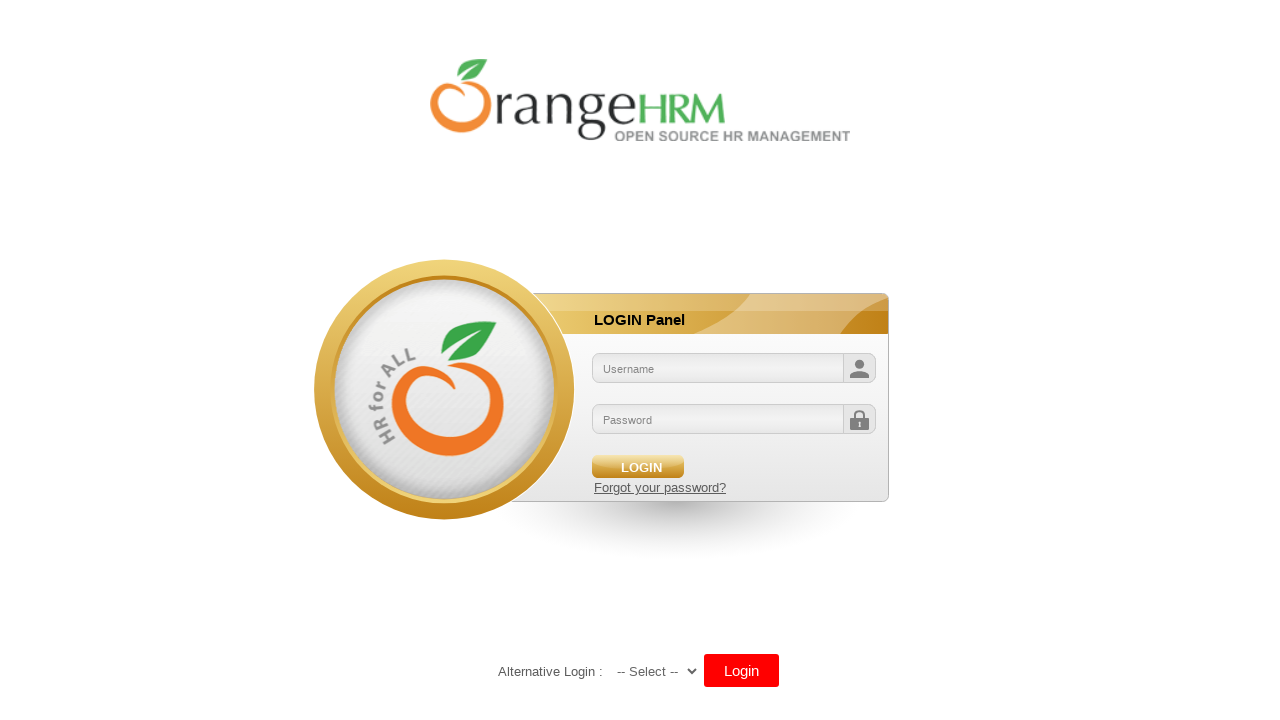

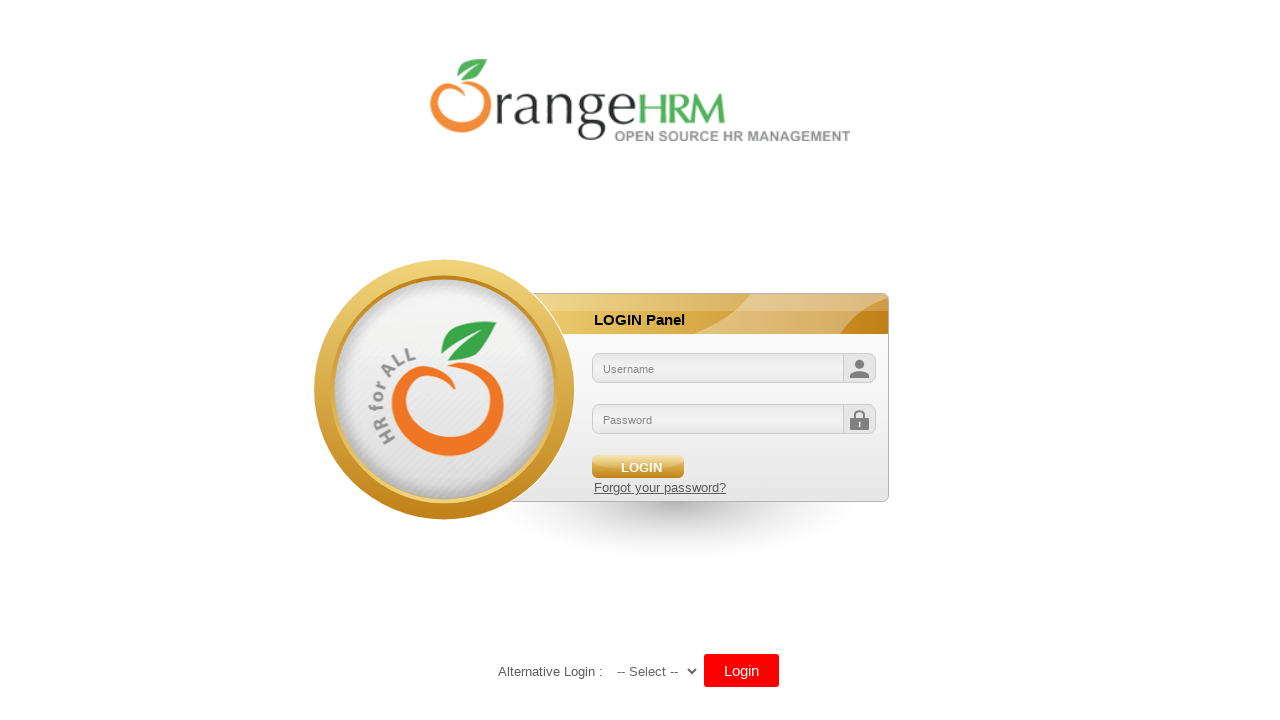